Tests the add-to-cart functionality on an e-commerce practice site by finding specific vegetables (Cauliflower, Cucumber, Beetroot, Brocolli) from the product list and clicking their add-to-cart buttons.

Starting URL: https://rahulshettyacademy.com/seleniumPractise/

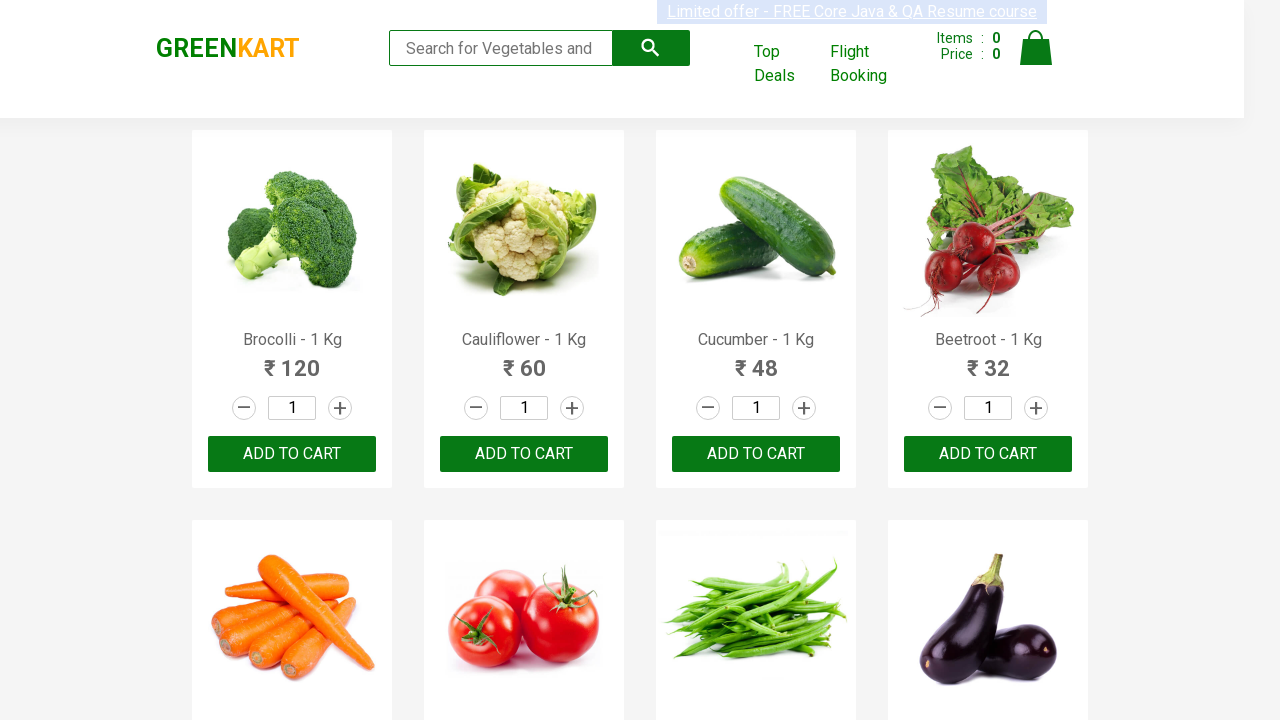

Waited for product list to load (h4.product-name selector)
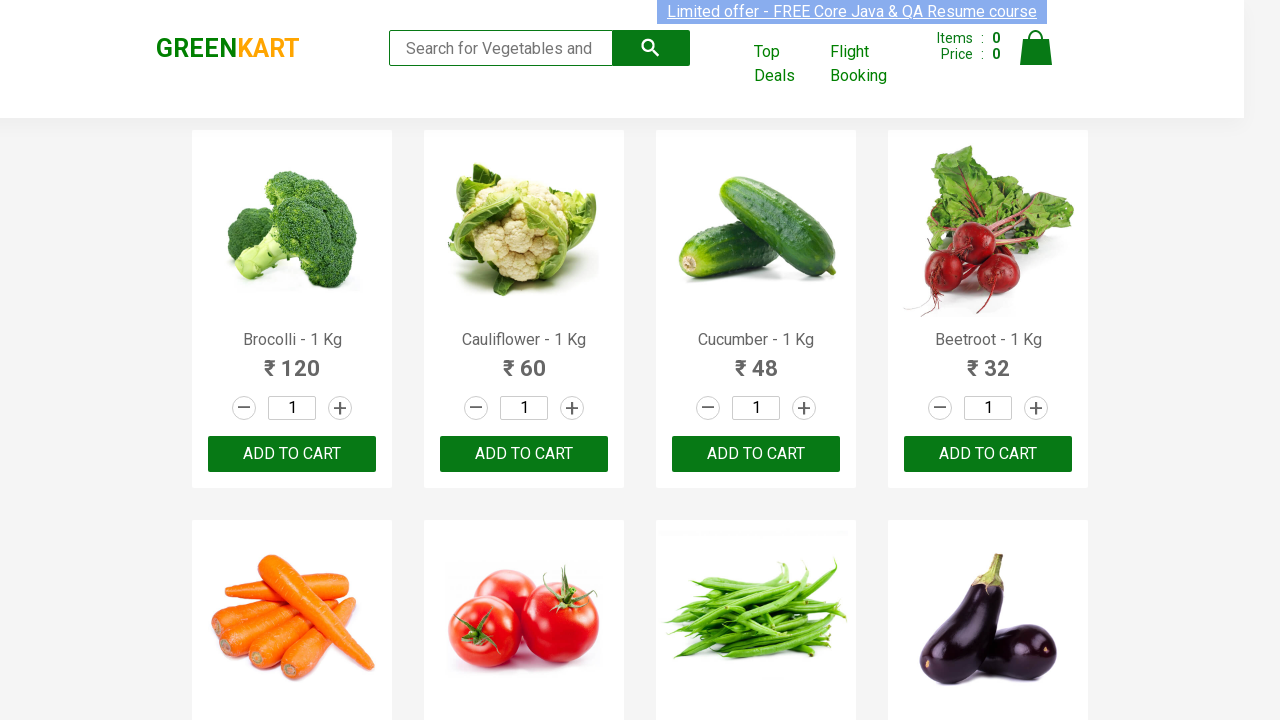

Retrieved all product name elements from the page
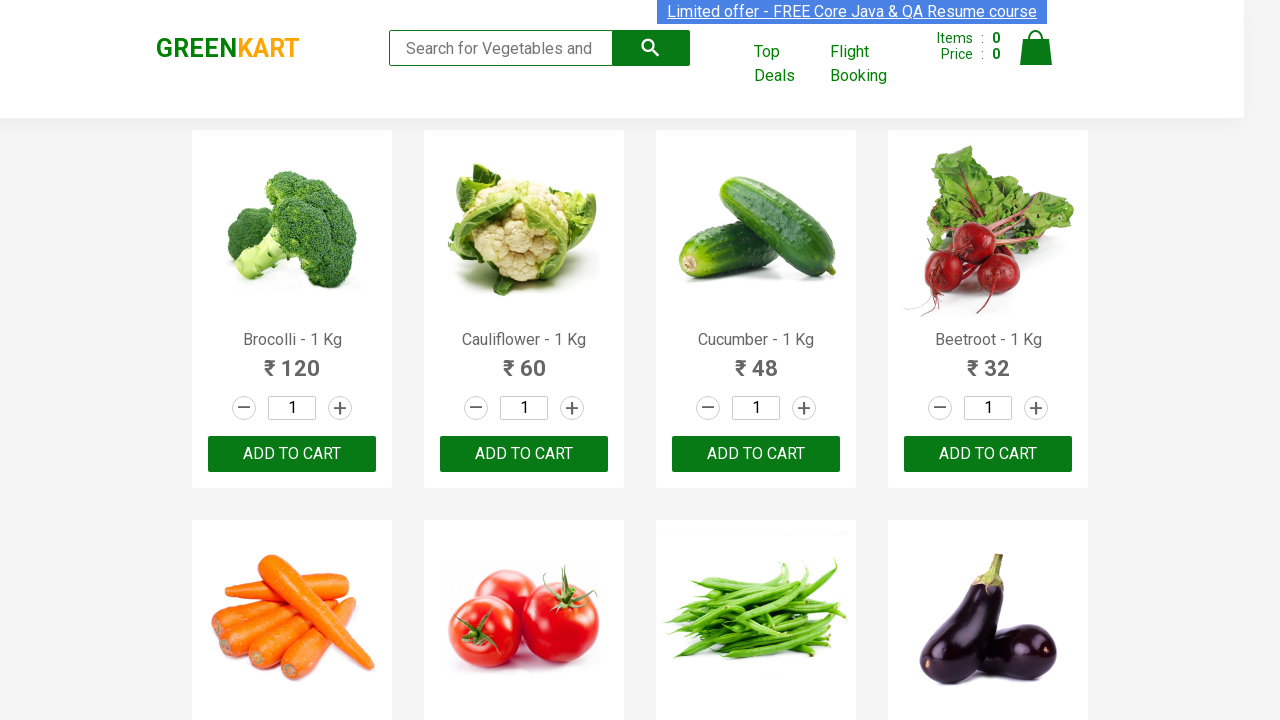

Retrieved all add-to-cart buttons from the page
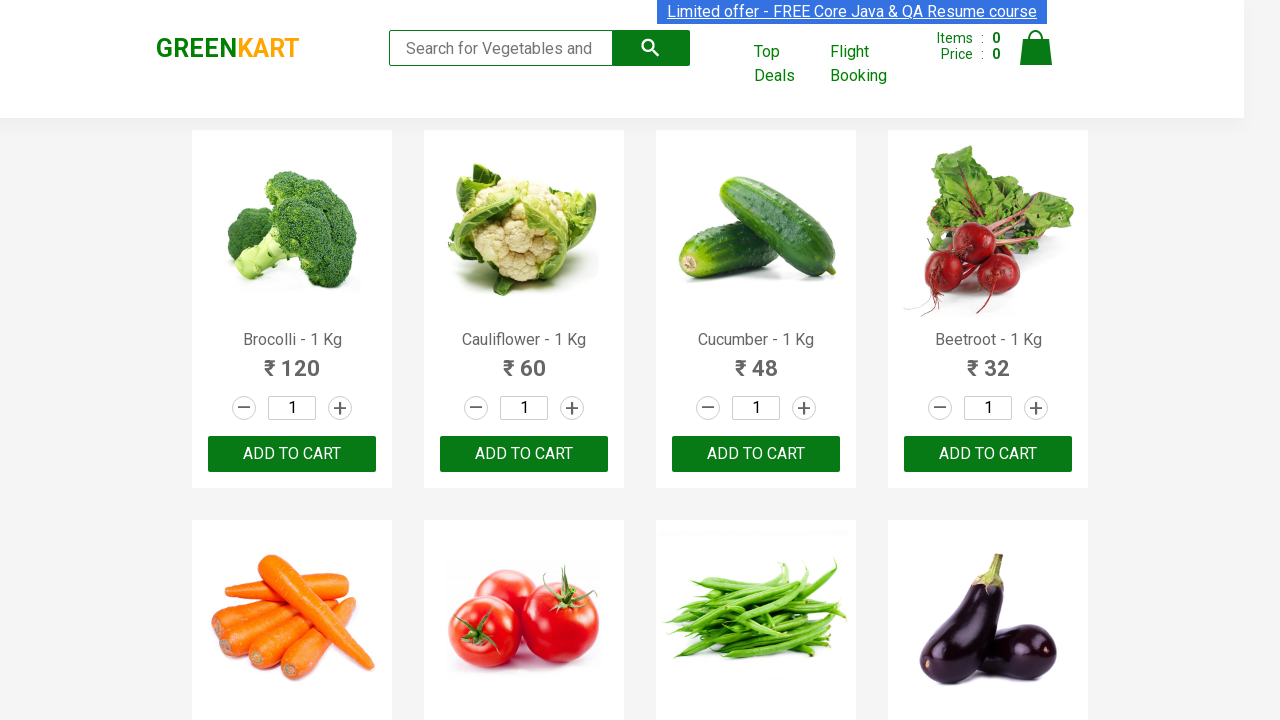

Clicked add-to-cart button for Brocolli at (292, 454) on div.product-action button >> nth=0
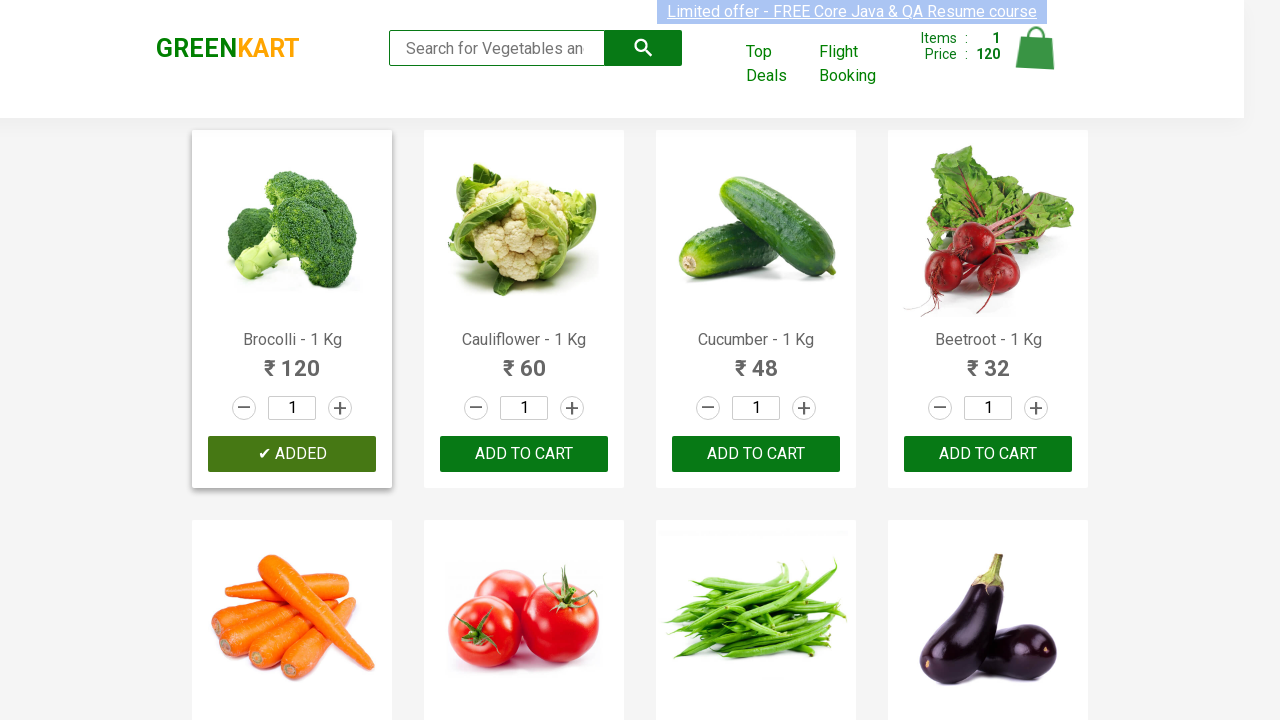

Clicked add-to-cart button for Cauliflower at (524, 454) on div.product-action button >> nth=1
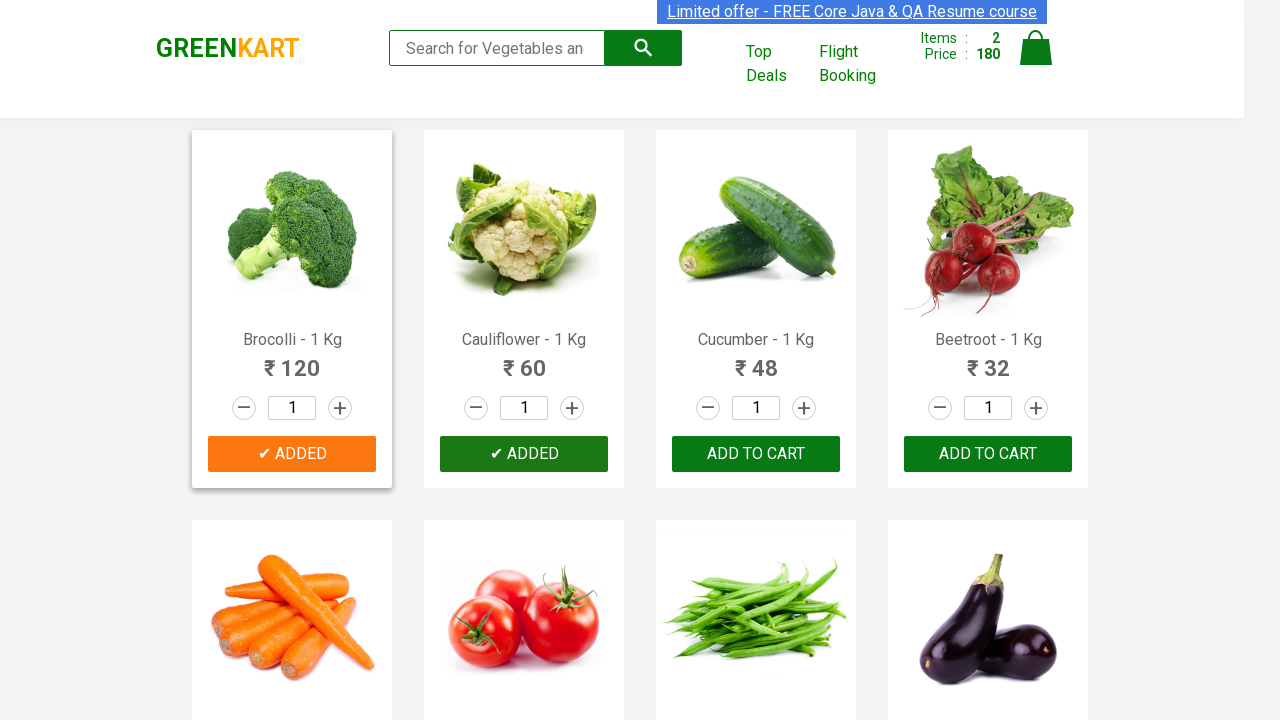

Clicked add-to-cart button for Cucumber at (756, 454) on div.product-action button >> nth=2
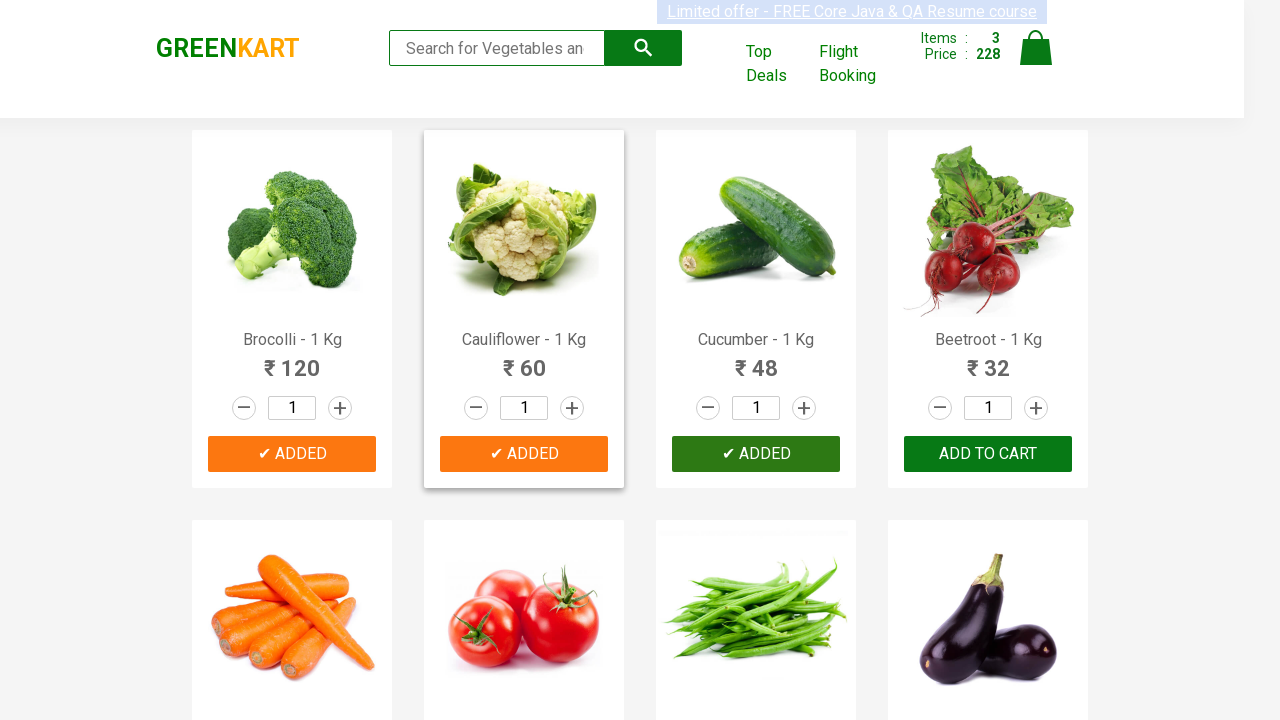

Clicked add-to-cart button for Beetroot at (988, 454) on div.product-action button >> nth=3
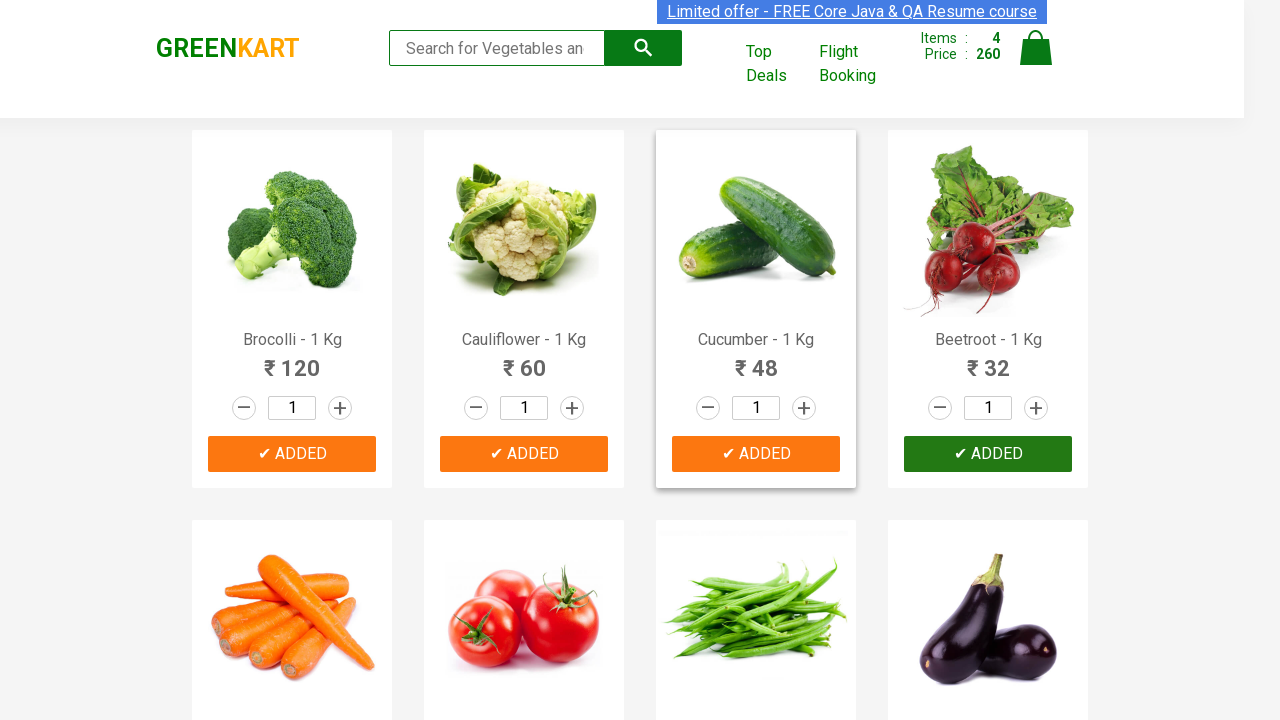

All 4 vegetables added to cart successfully
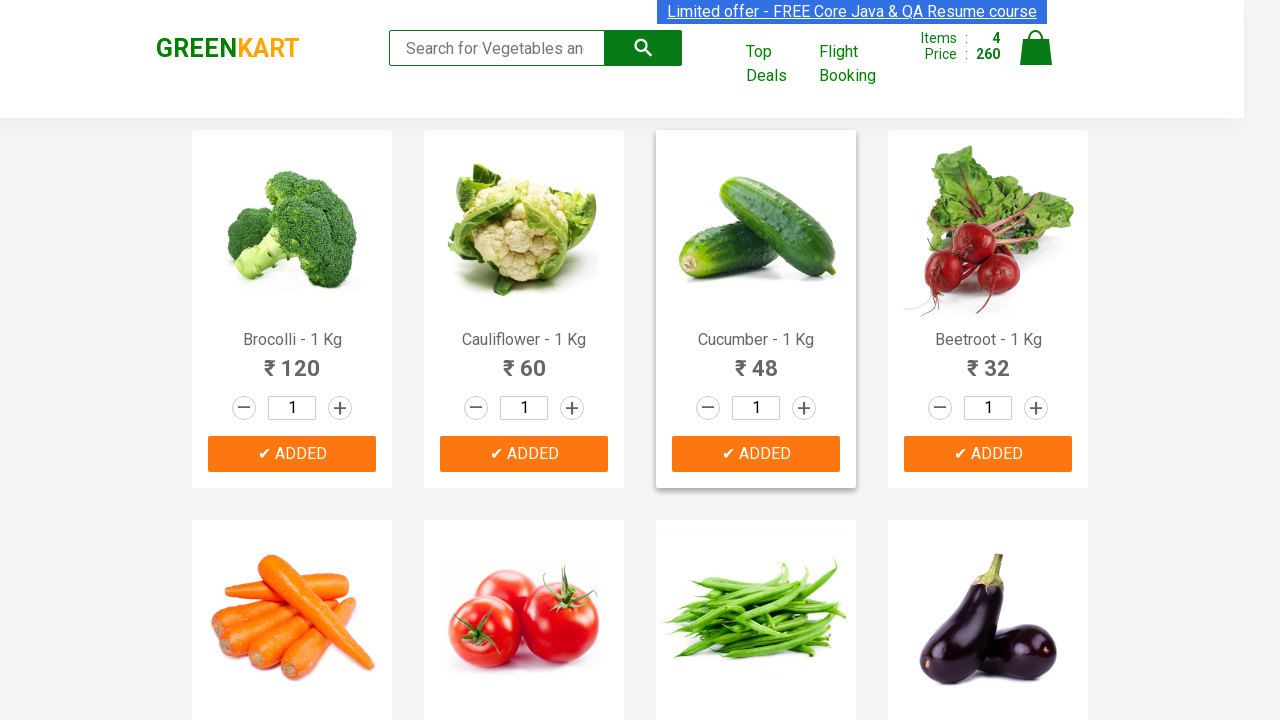

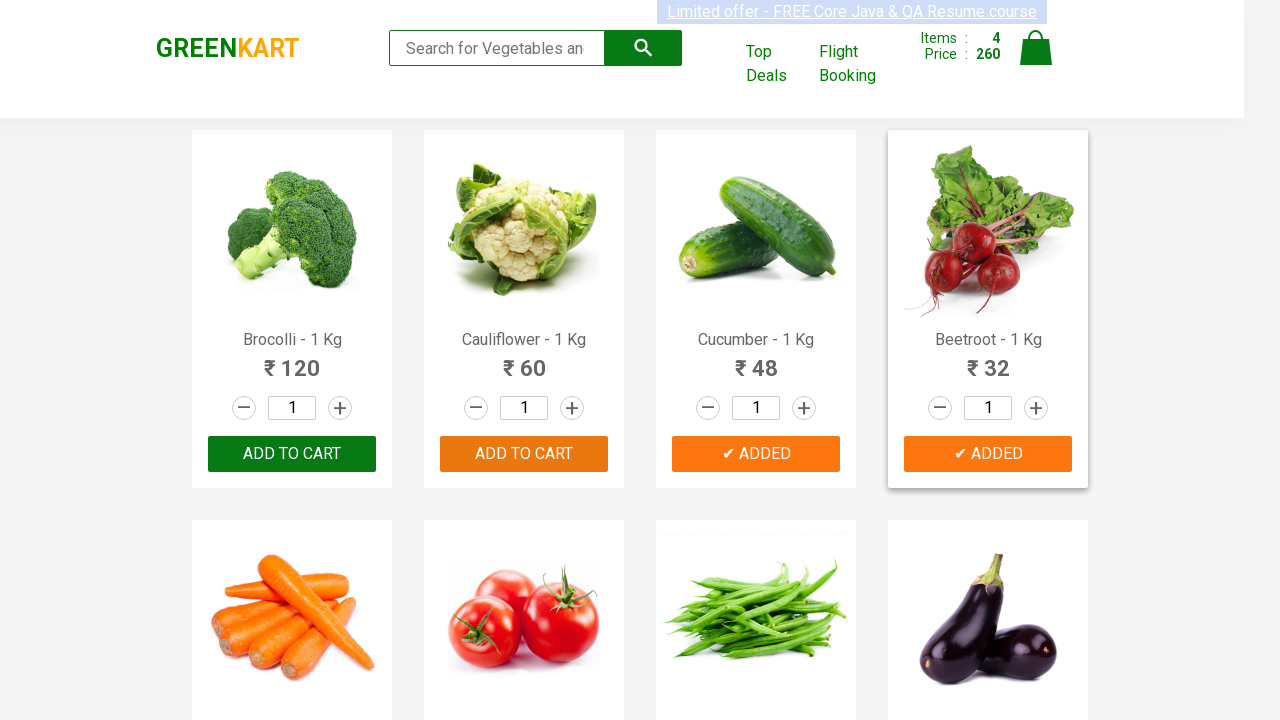